Tests handling of a delayed alert that appears after 5 seconds

Starting URL: https://demoqa.com/alerts

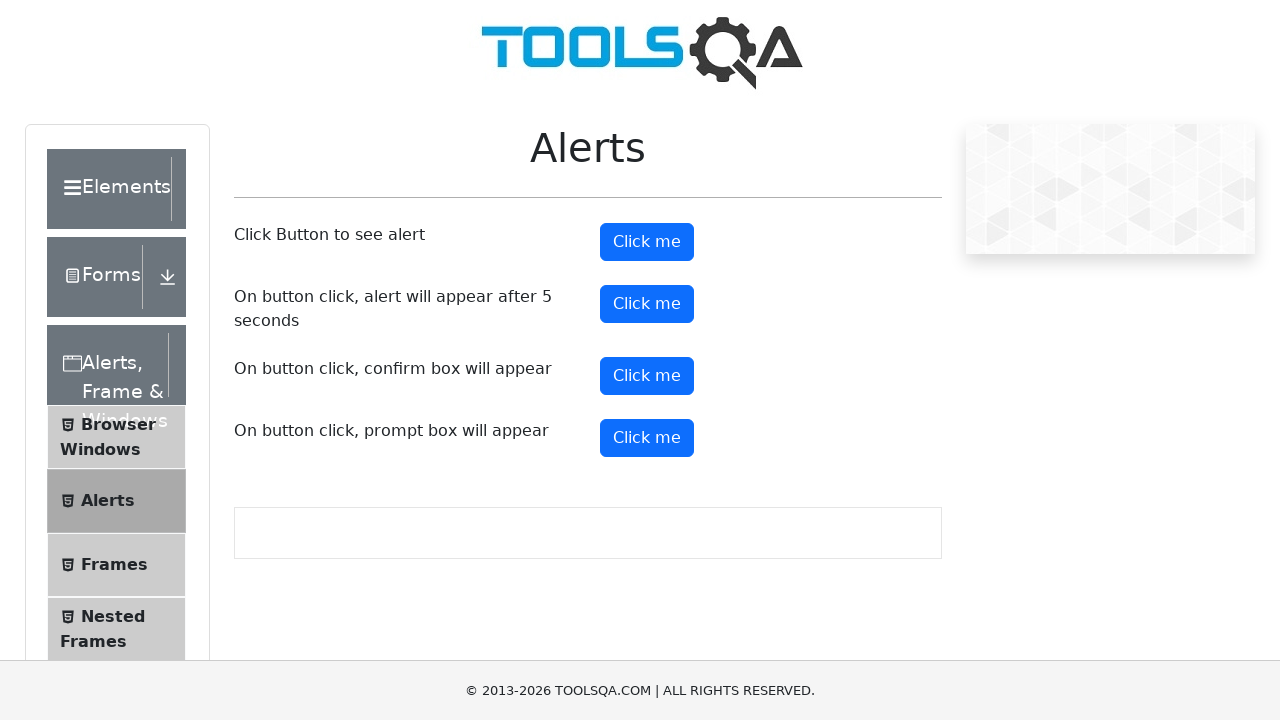

Set up dialog handler to automatically accept alerts
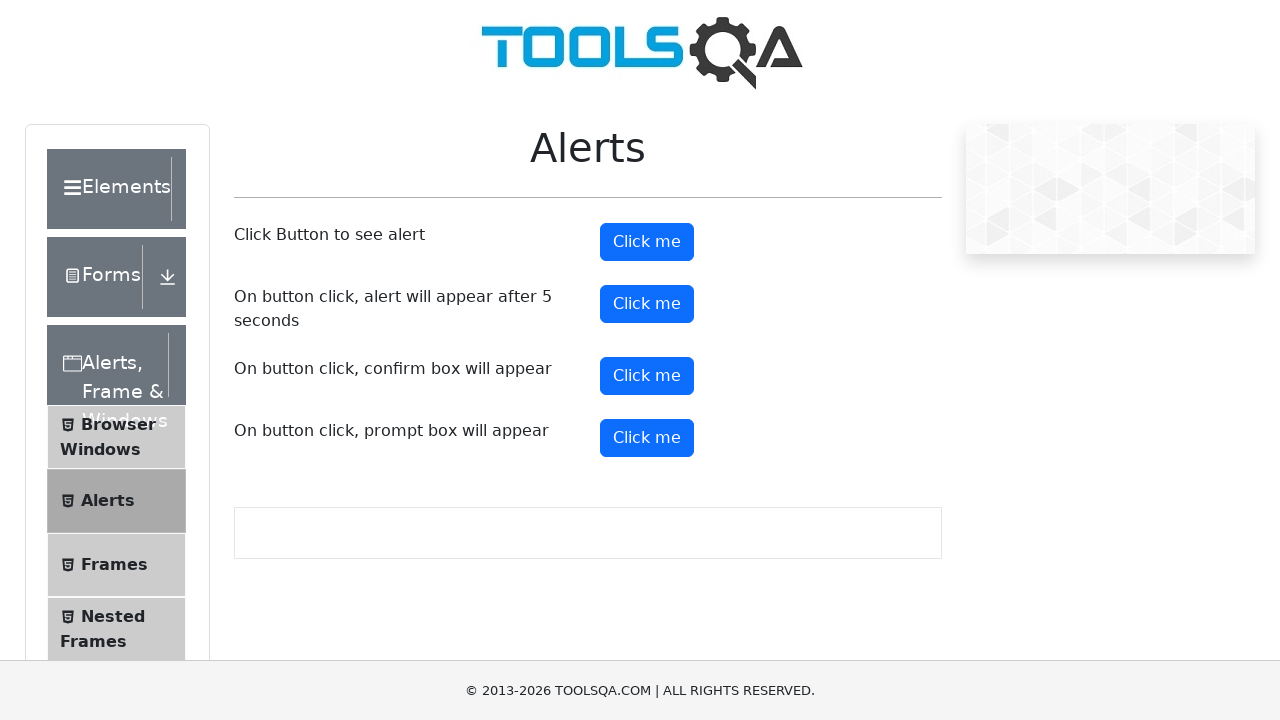

Clicked button to trigger delayed alert (5 second timer) at (647, 304) on xpath=//button[@id='timerAlertButton']
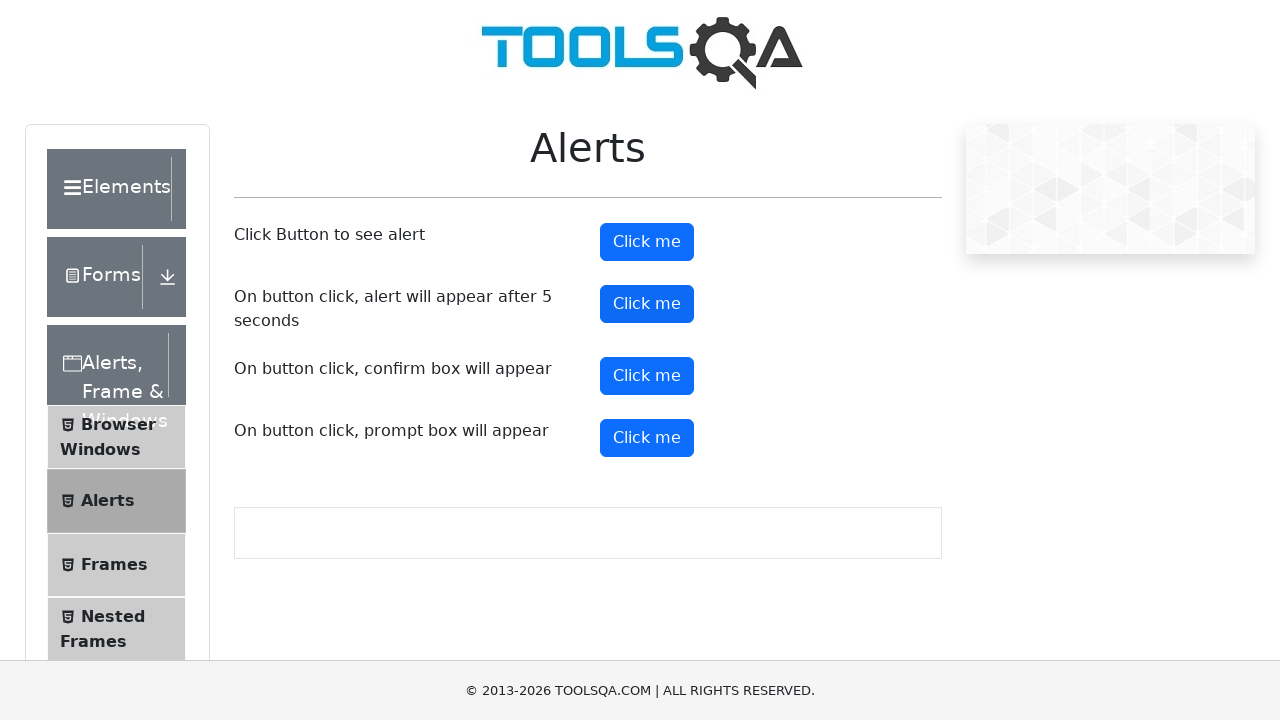

Waited 6 seconds for delayed alert to appear and be handled
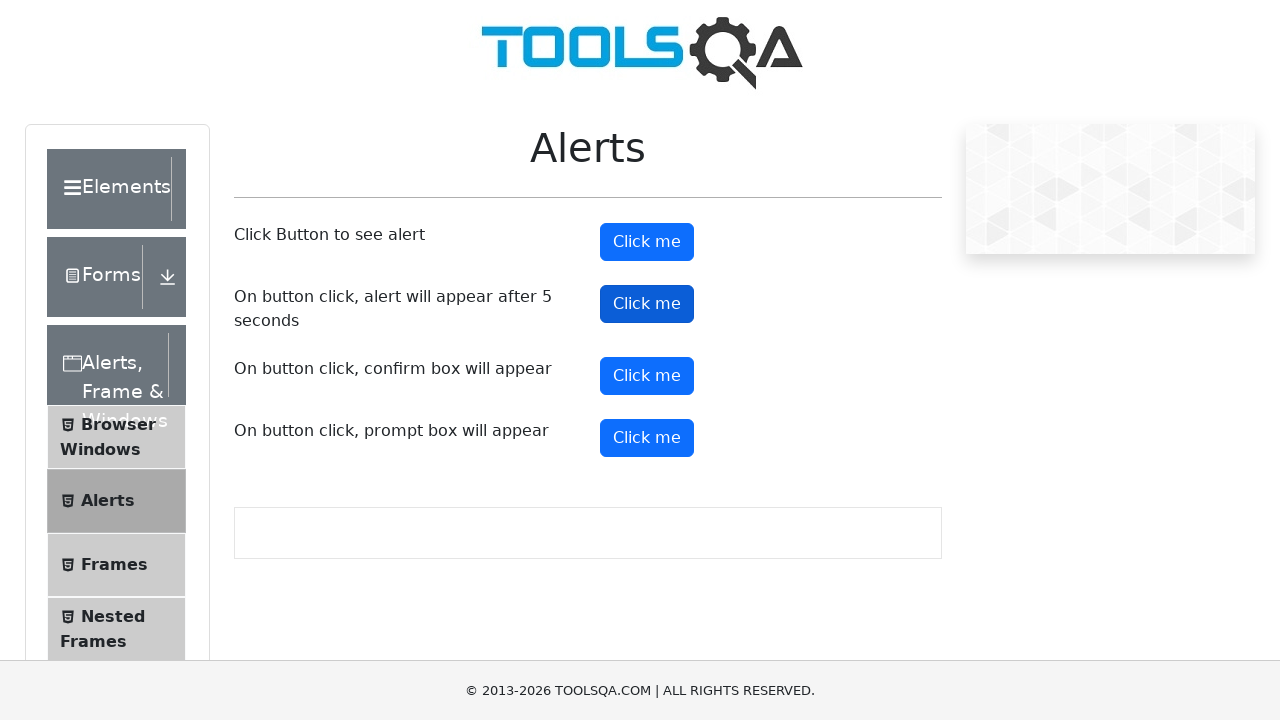

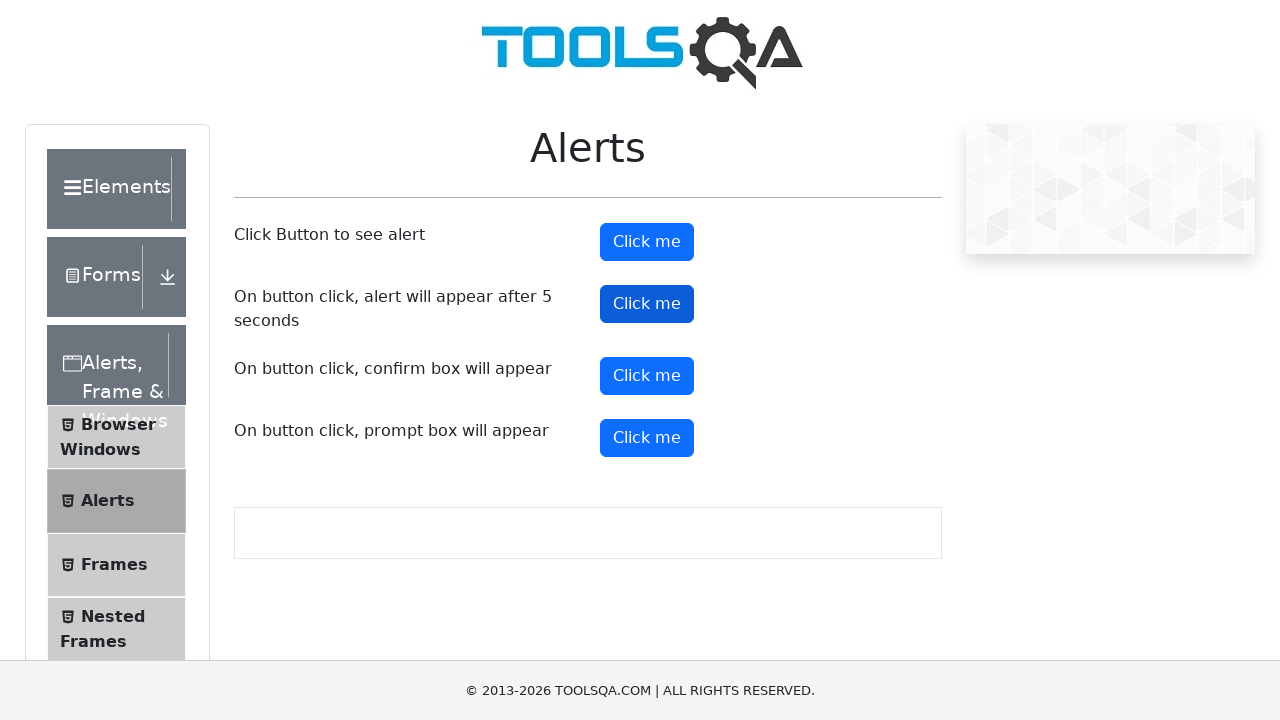